Tests keyboard input functionality by sending various key presses (SPACE, PAUSE, SHIFT) and verifying the results are displayed

Starting URL: https://the-internet.herokuapp.com/key_presses

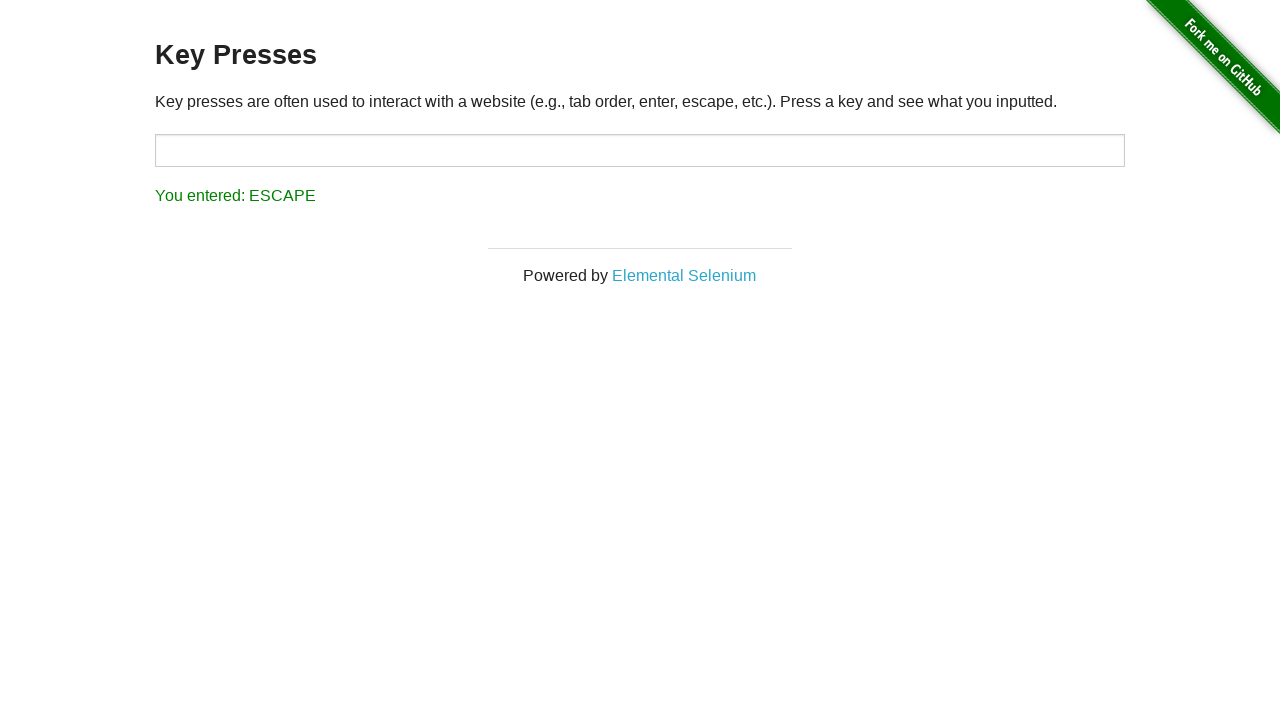

Pressed SPACE key
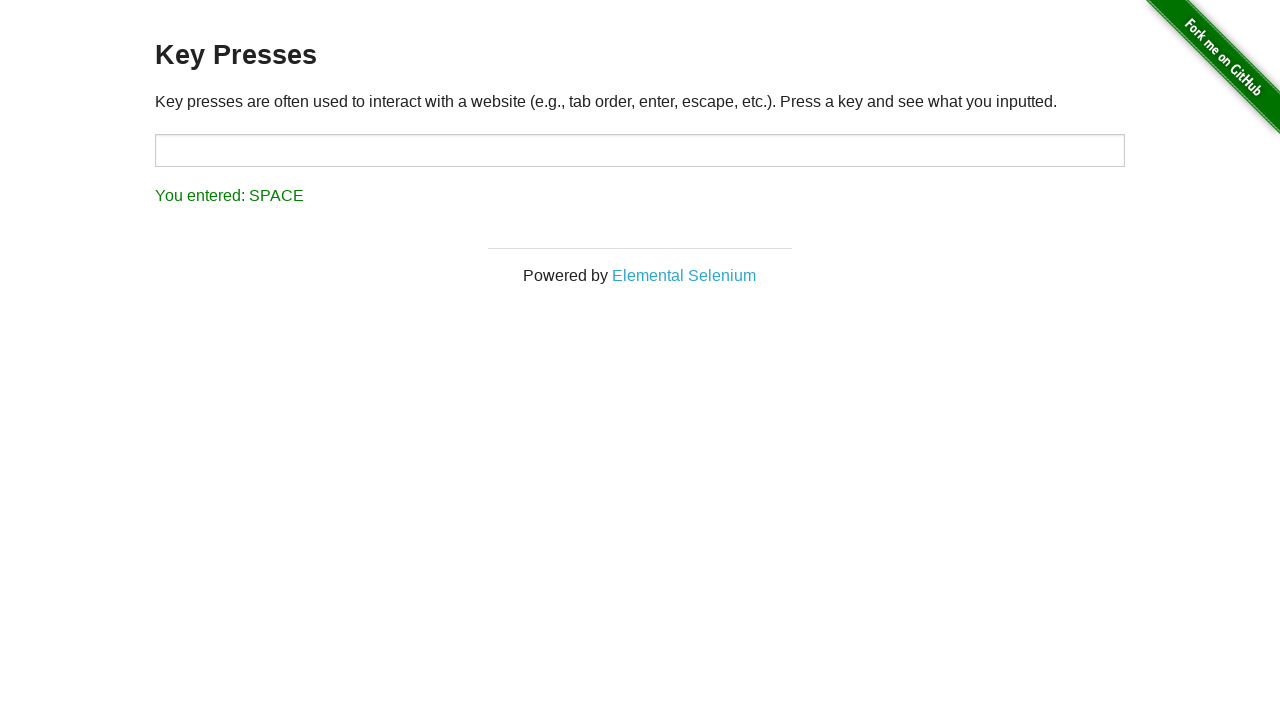

Verified SPACE key result displayed
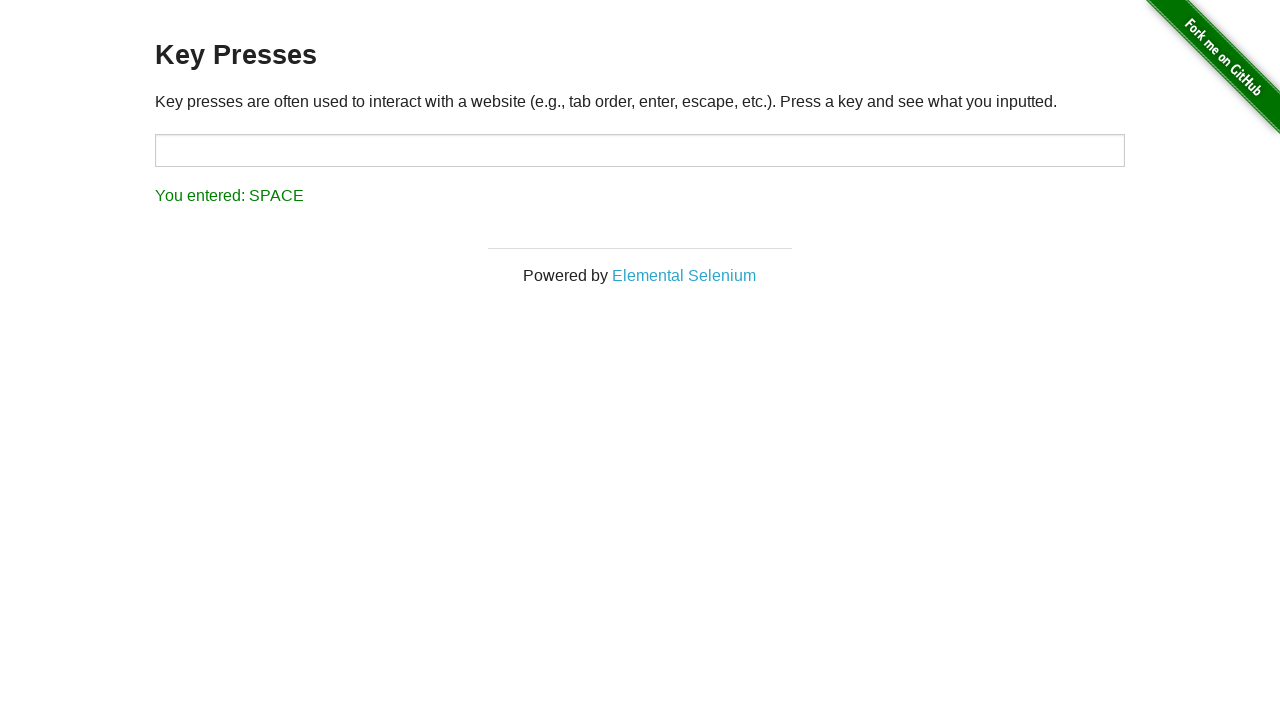

Pressed PAUSE key
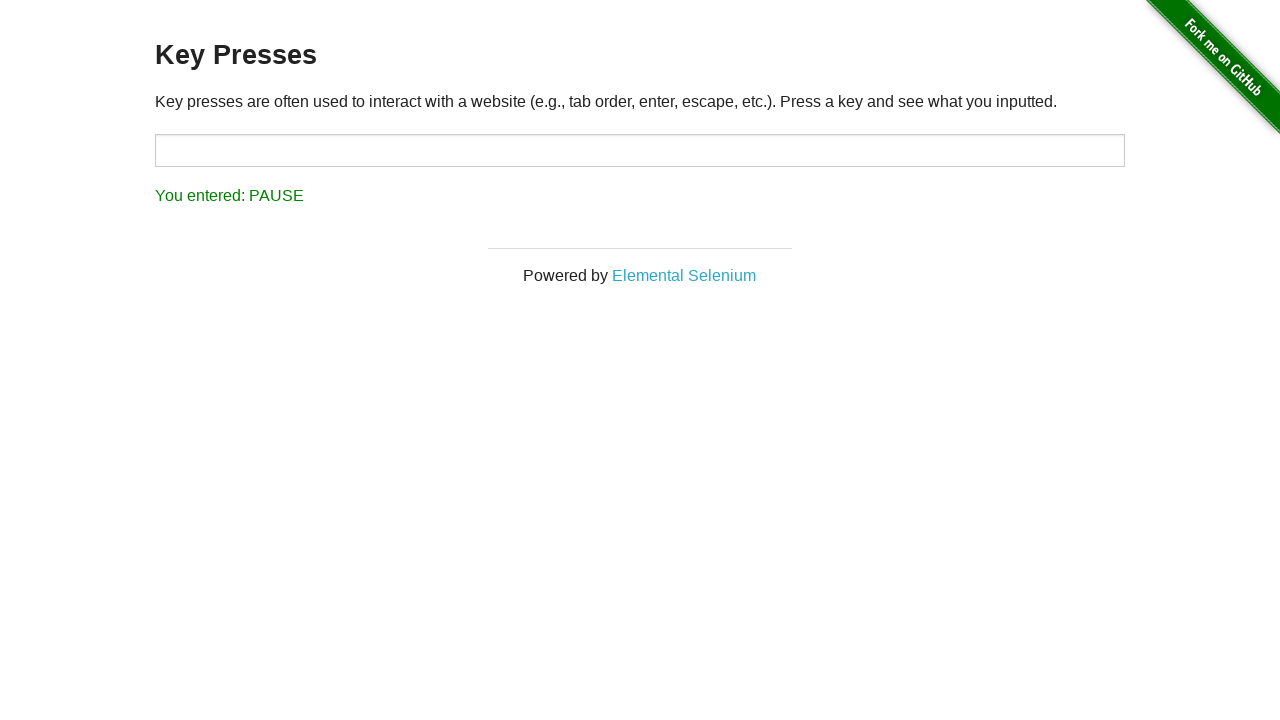

Verified PAUSE key result displayed
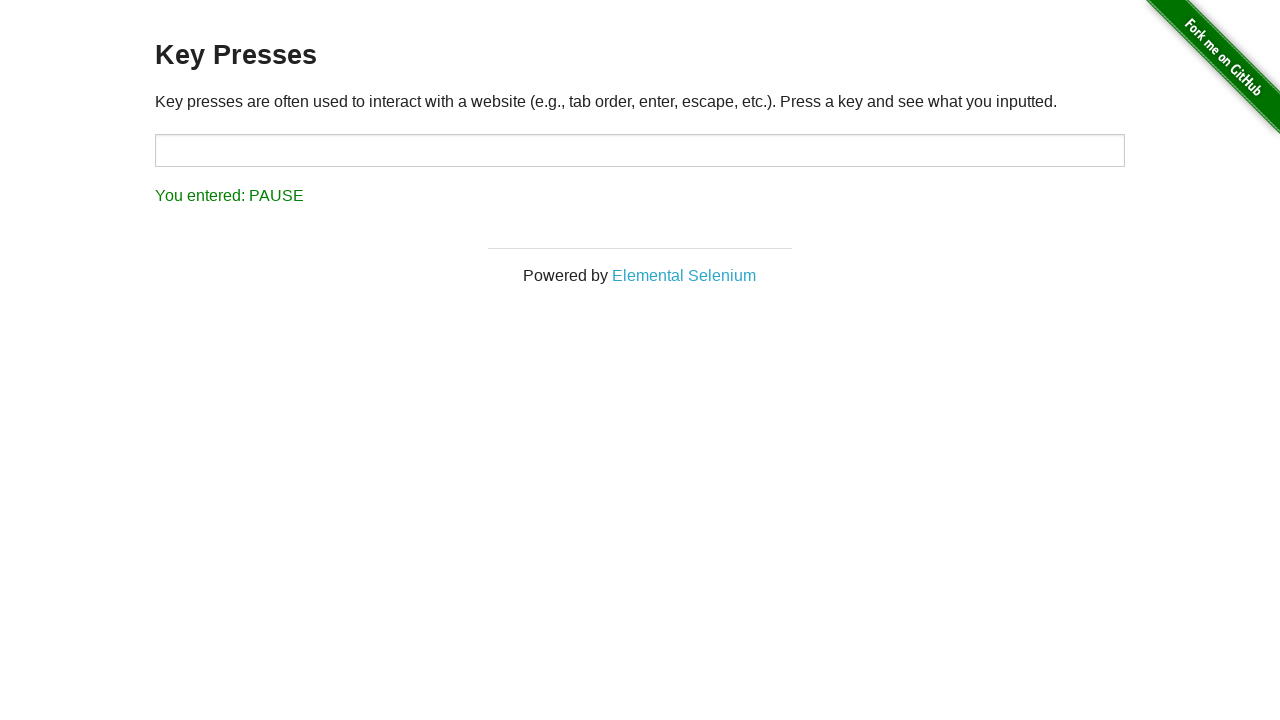

Pressed SHIFT key
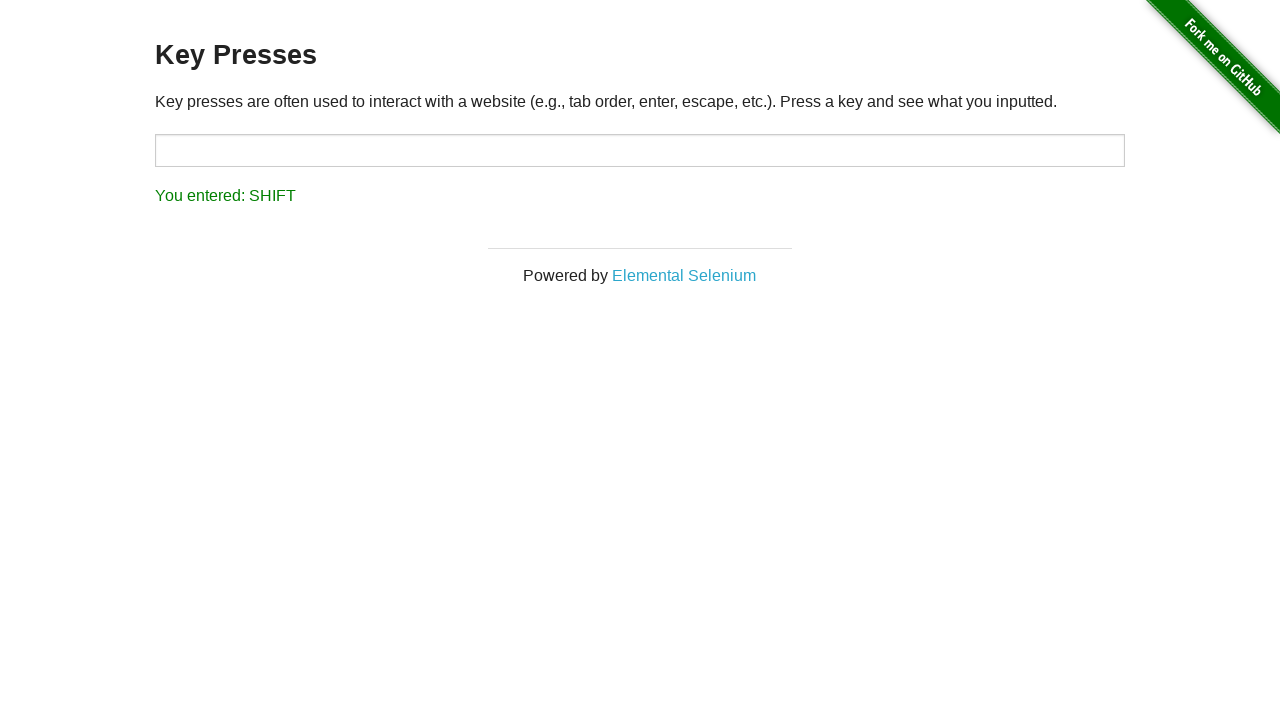

Verified SHIFT key result displayed
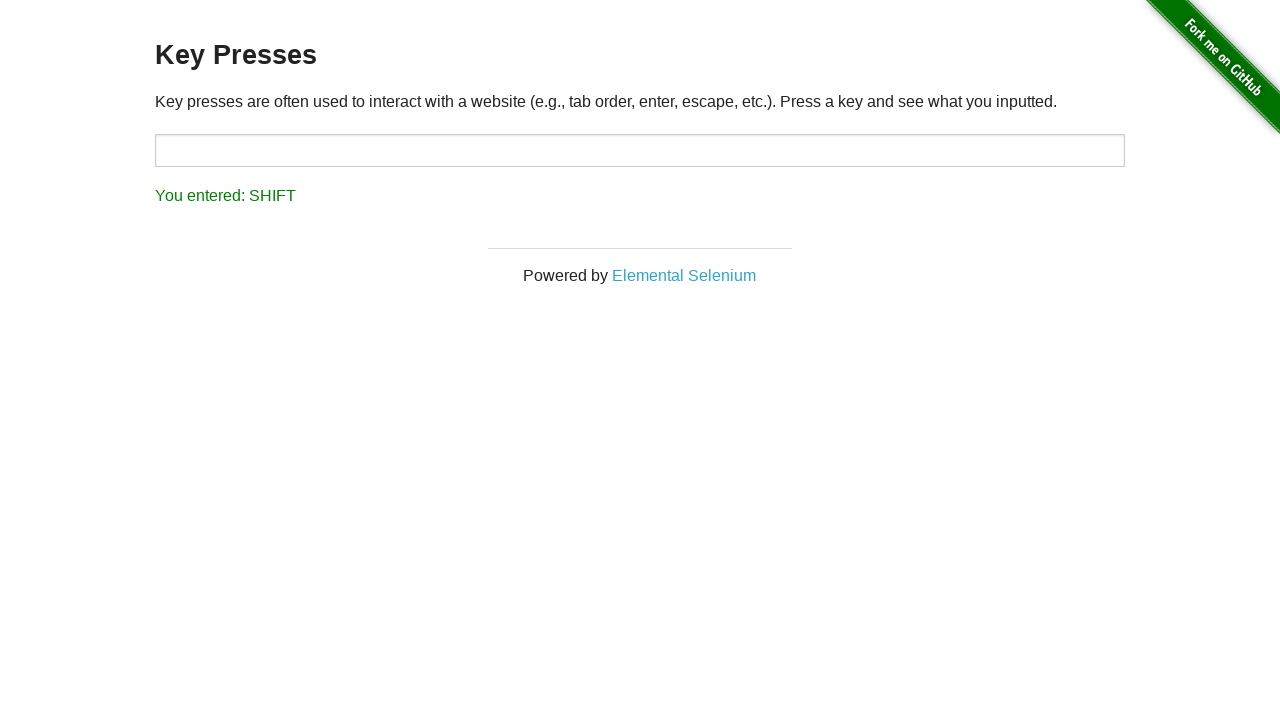

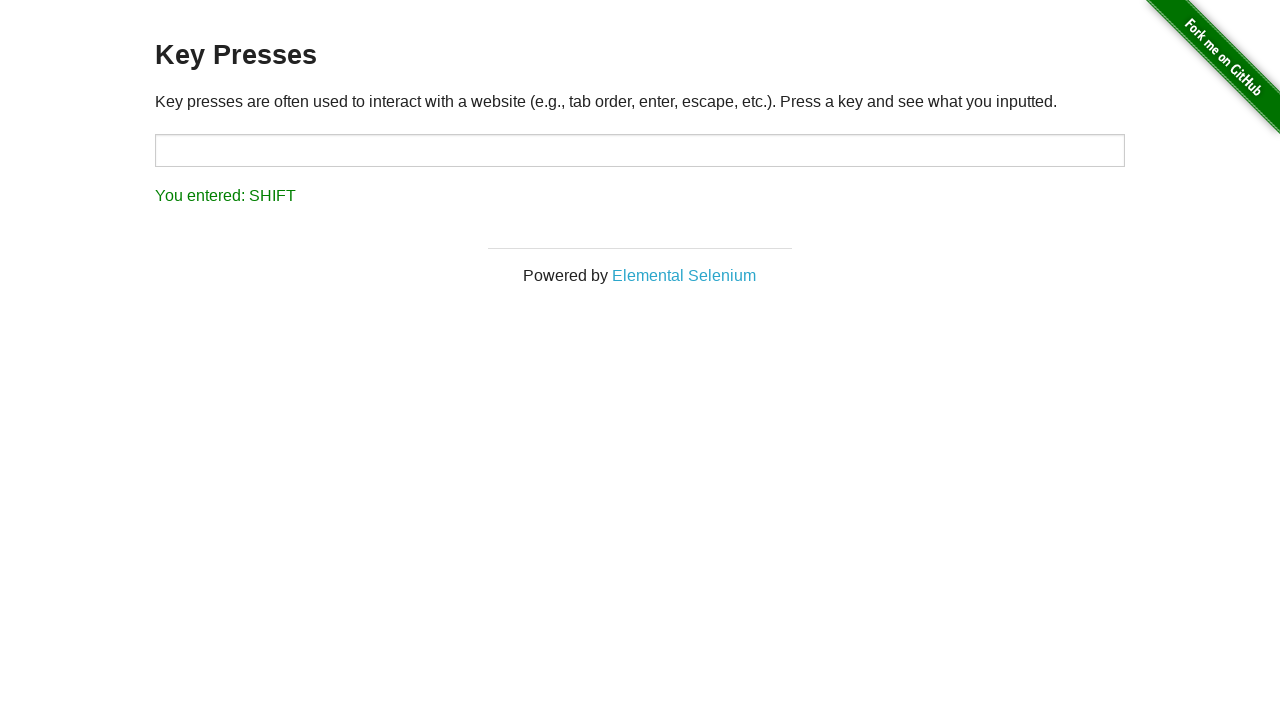